Tests that pressing Escape cancels edits and restores the original todo text.

Starting URL: https://demo.playwright.dev/todomvc

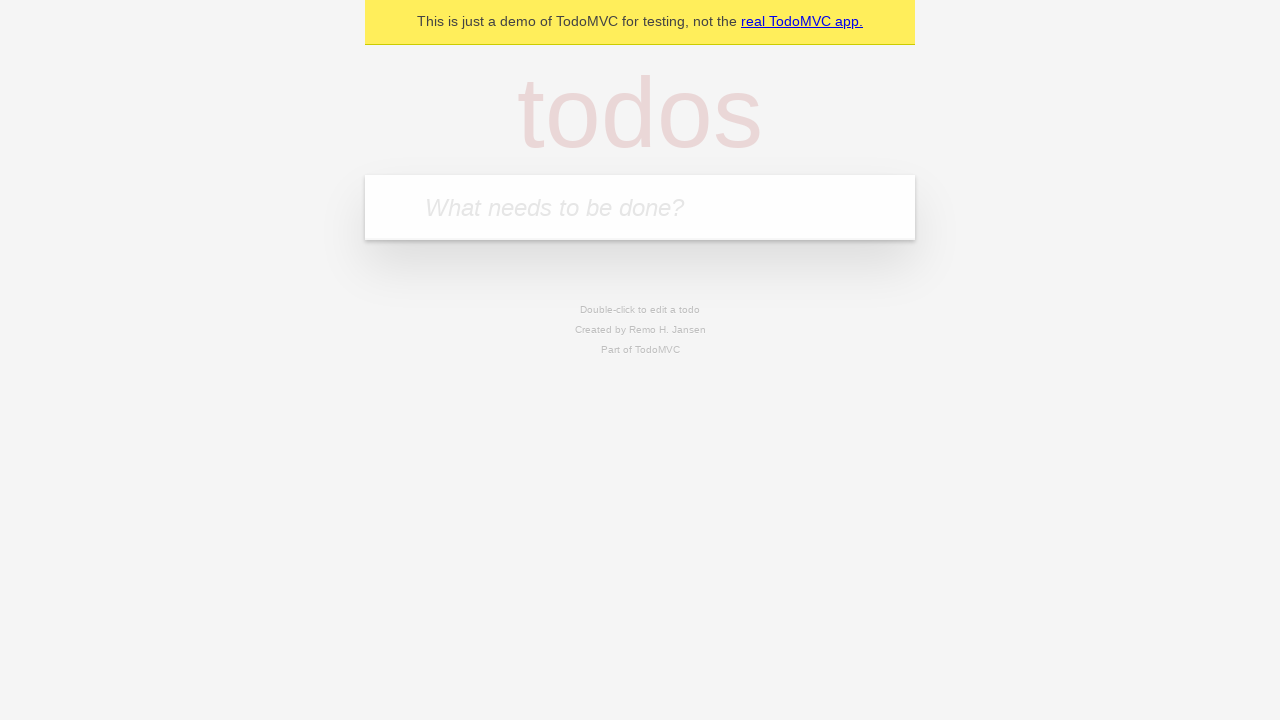

Filled new todo input with 'buy some cheese' on internal:attr=[placeholder="What needs to be done?"i]
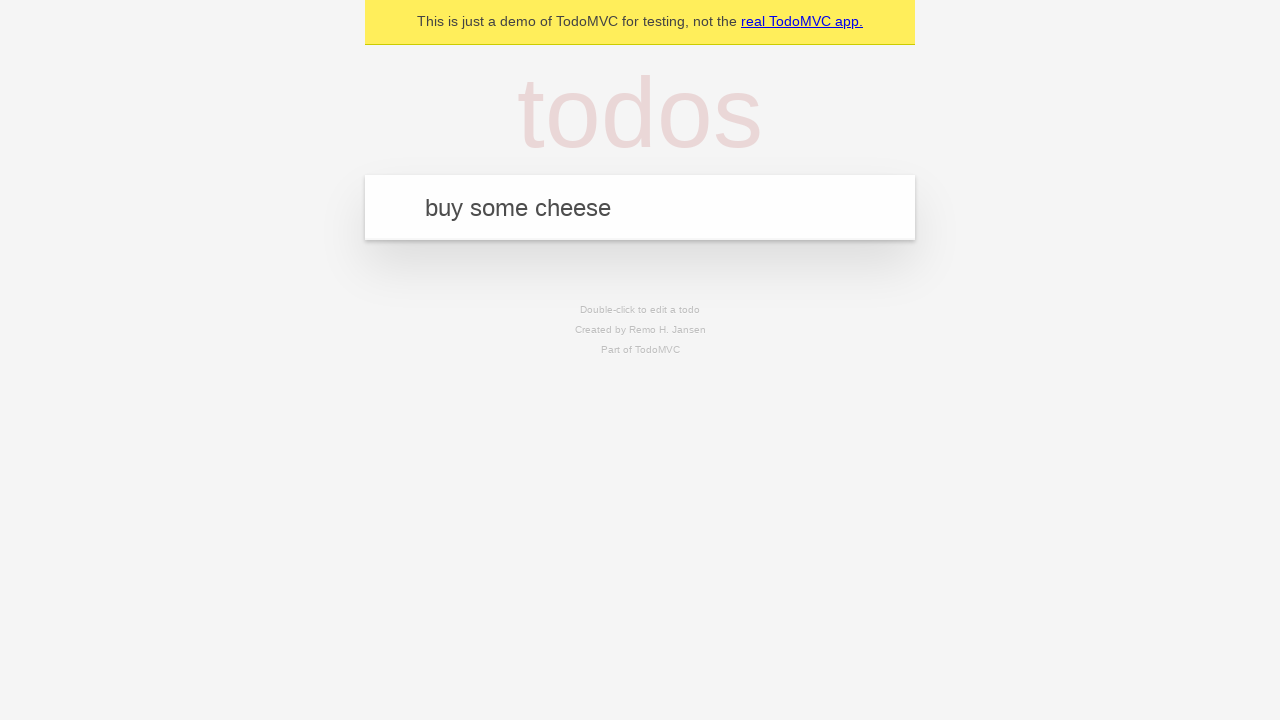

Pressed Enter to create todo 'buy some cheese' on internal:attr=[placeholder="What needs to be done?"i]
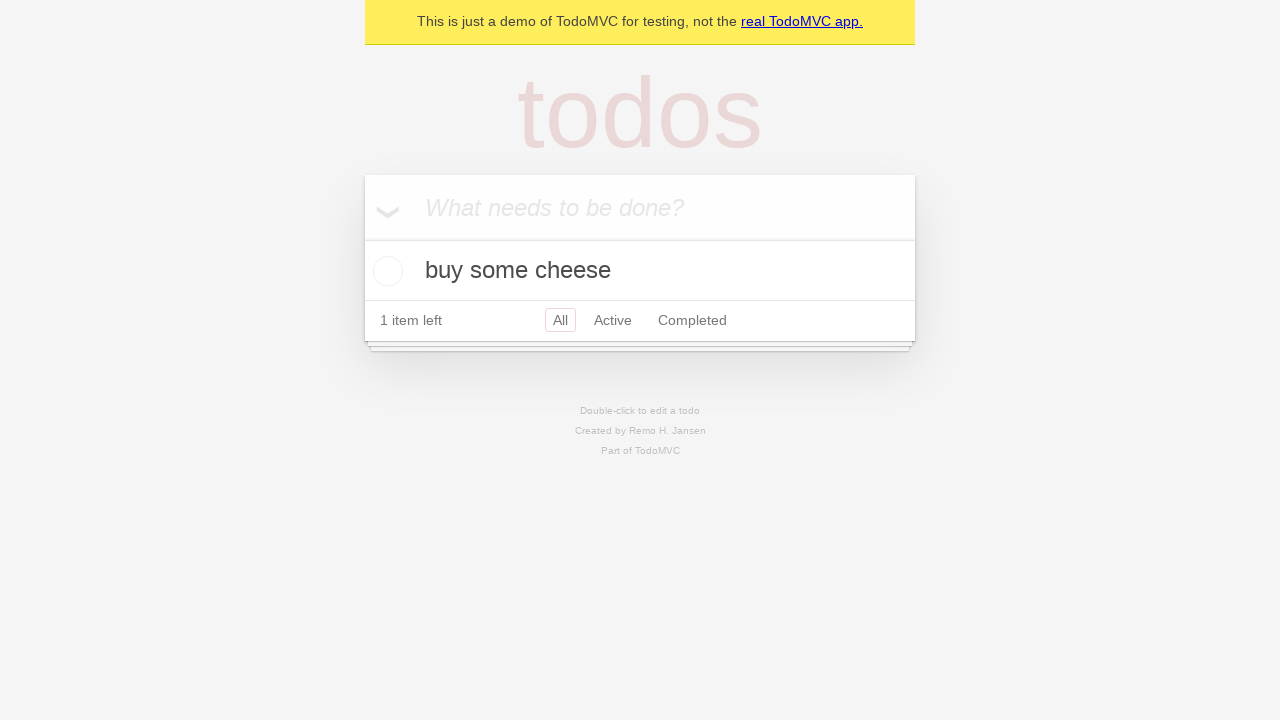

Filled new todo input with 'feed the cat' on internal:attr=[placeholder="What needs to be done?"i]
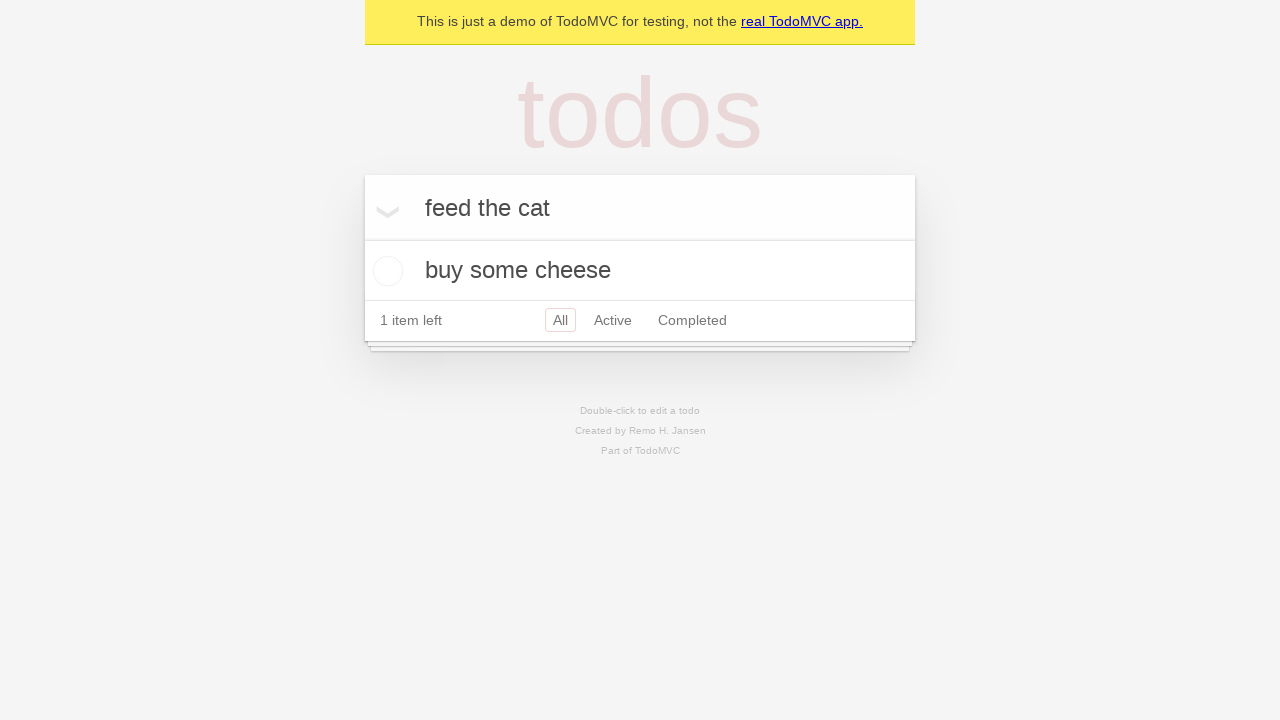

Pressed Enter to create todo 'feed the cat' on internal:attr=[placeholder="What needs to be done?"i]
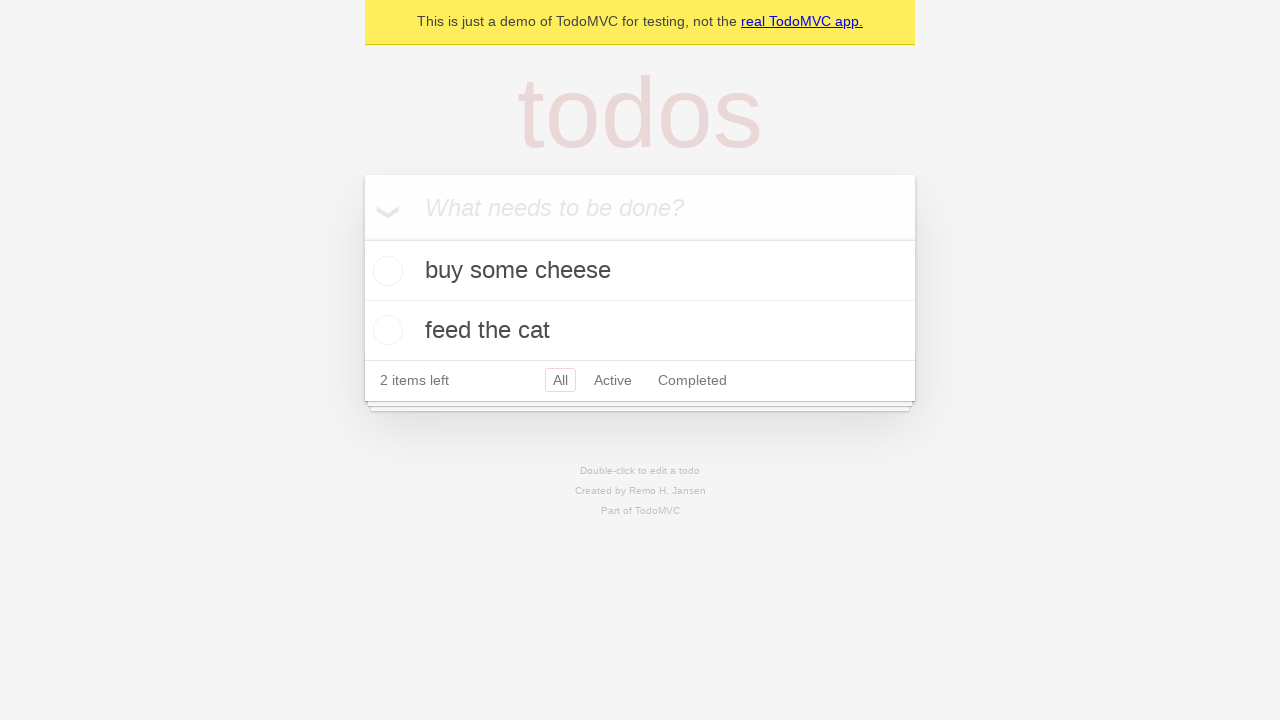

Filled new todo input with 'book a doctors appointment' on internal:attr=[placeholder="What needs to be done?"i]
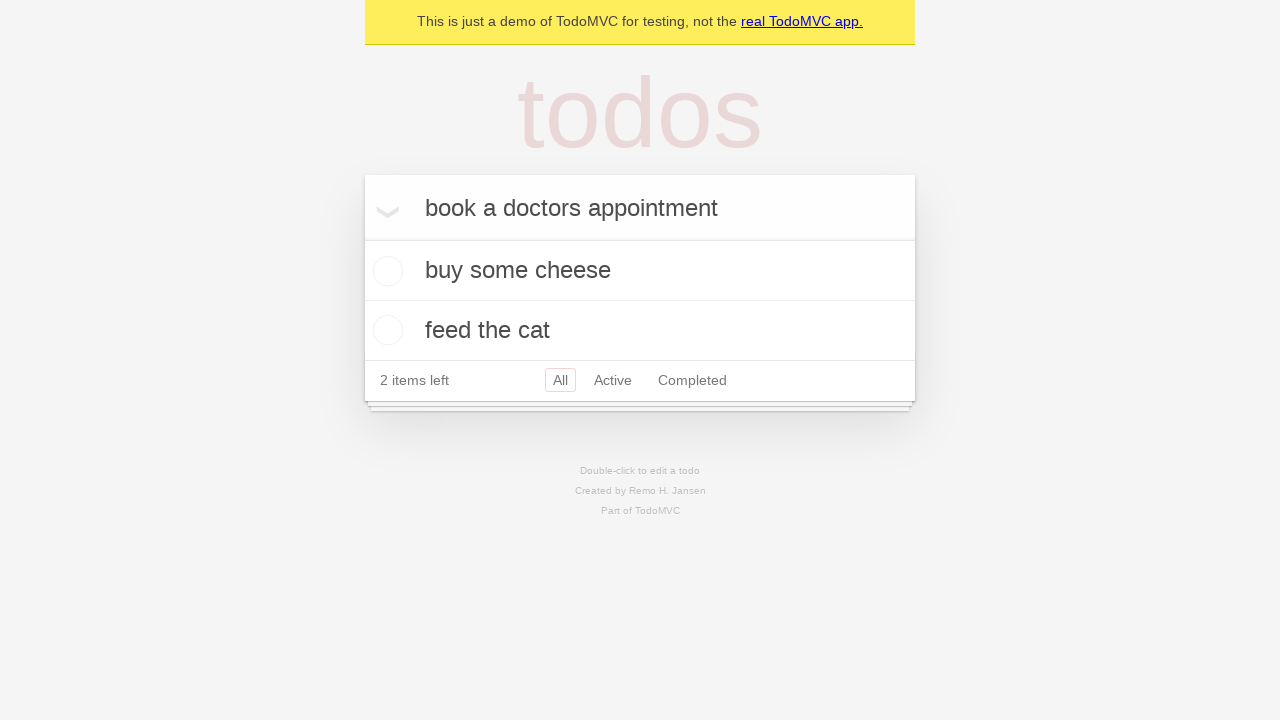

Pressed Enter to create todo 'book a doctors appointment' on internal:attr=[placeholder="What needs to be done?"i]
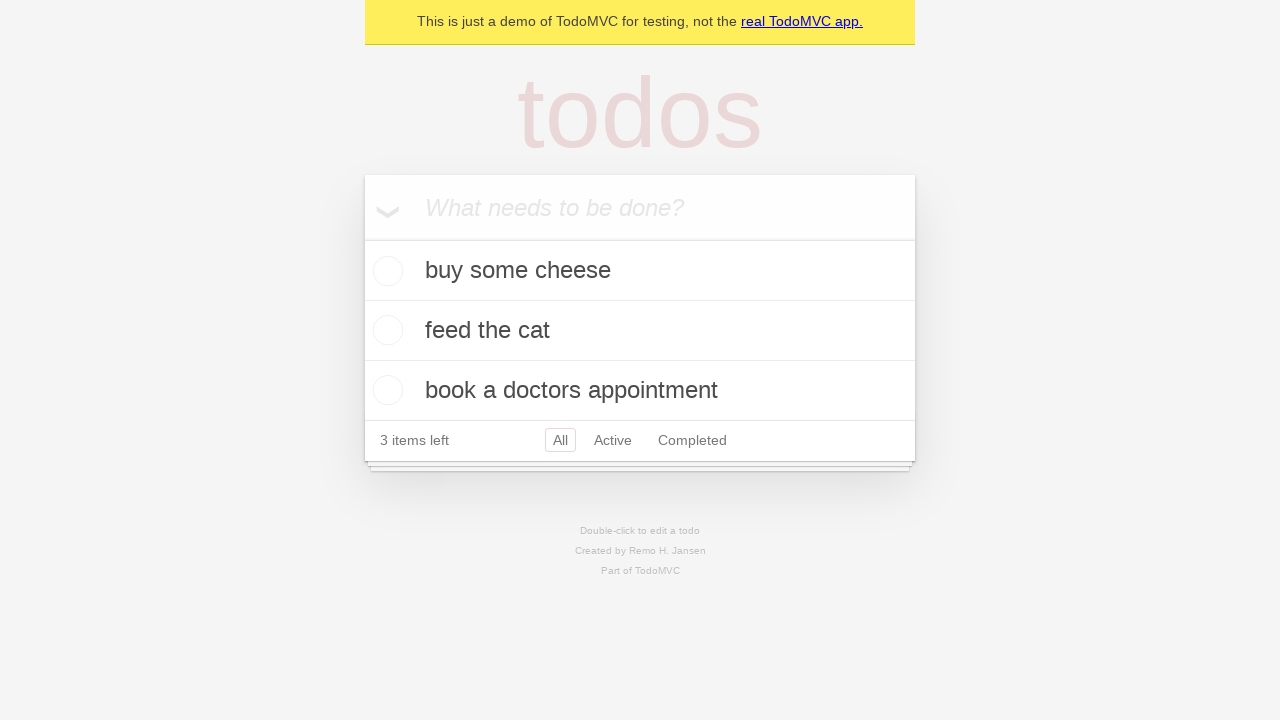

Waited for third todo item to load
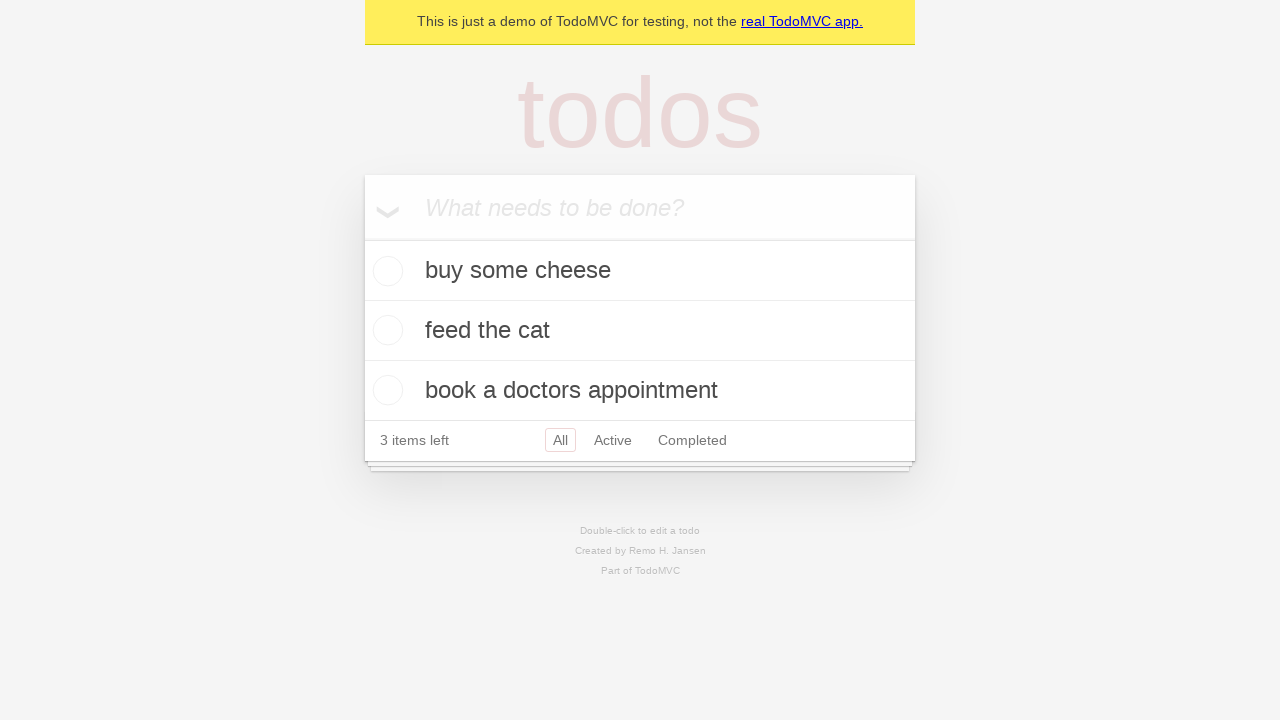

Double-clicked second todo item to enter edit mode at (640, 331) on [data-testid='todo-item'] >> nth=1
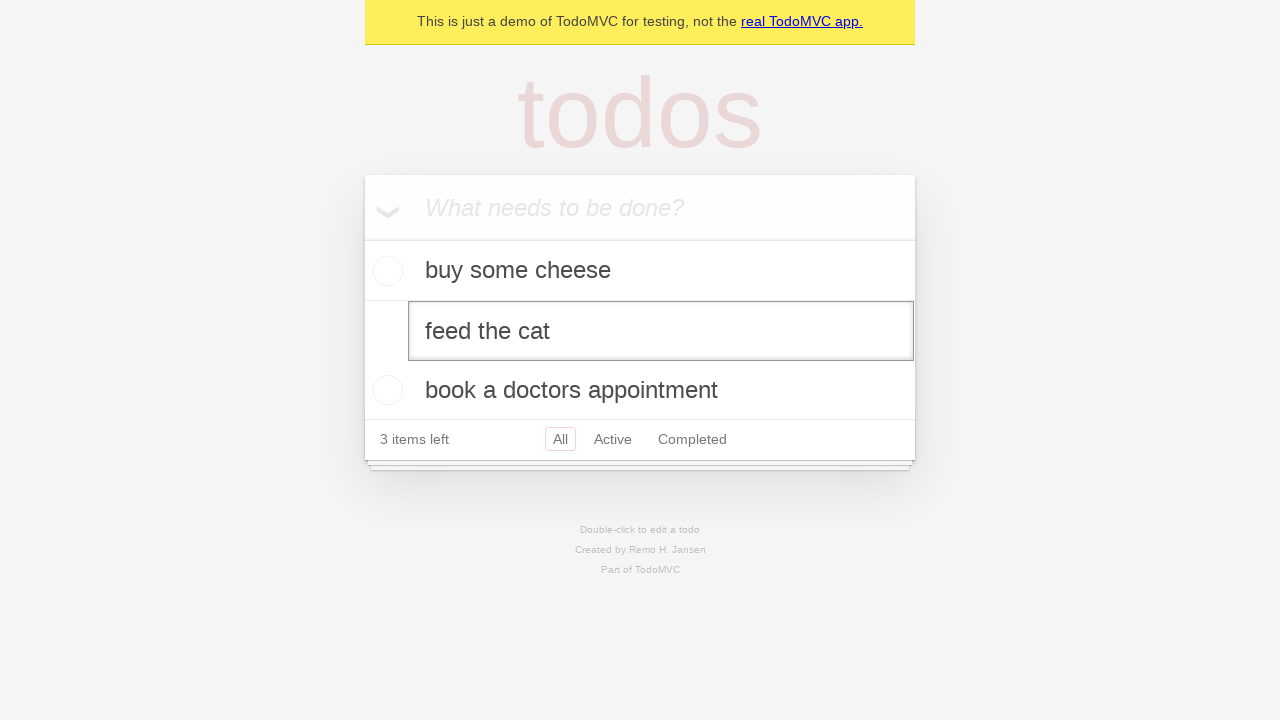

Filled edit field with 'buy some sausages' on [data-testid='todo-item'] >> nth=1 >> internal:role=textbox[name="Edit"i]
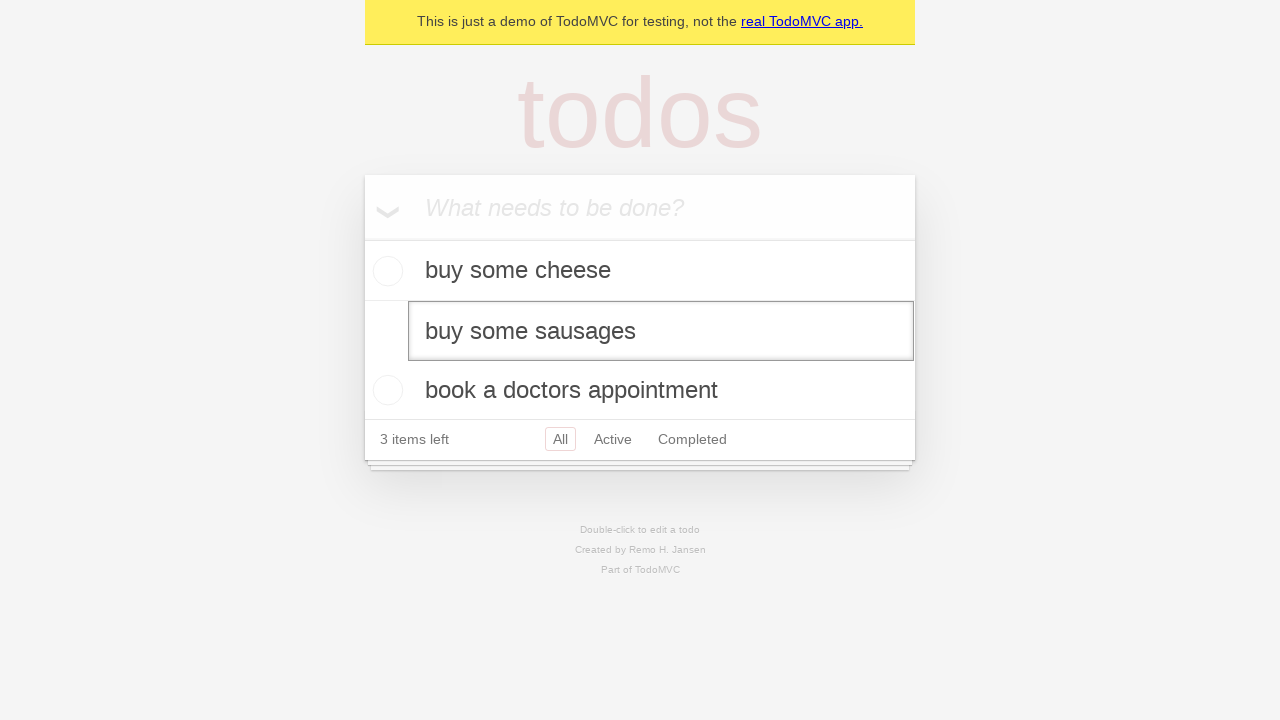

Pressed Escape to cancel edit and restore original todo text on [data-testid='todo-item'] >> nth=1 >> internal:role=textbox[name="Edit"i]
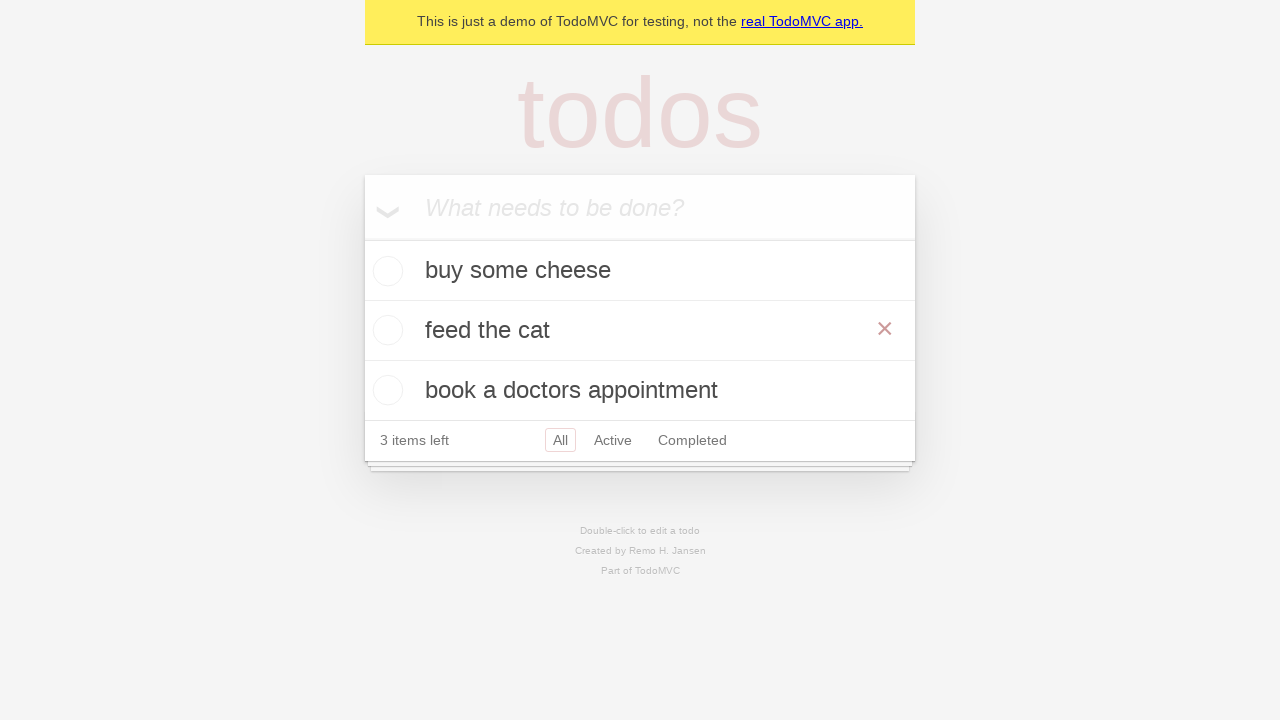

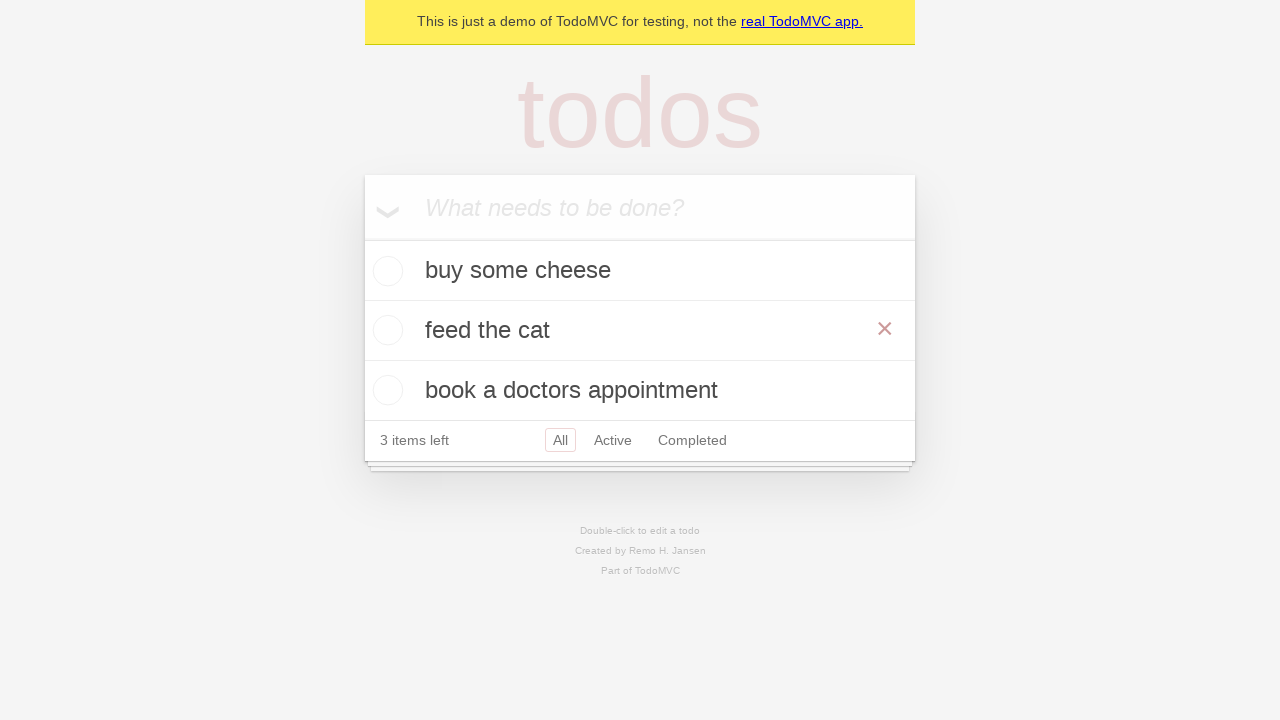